Tests a math challenge form by extracting a value from an image attribute, calculating a result using a logarithmic formula, filling in the answer, checking required checkboxes, and submitting the form.

Starting URL: http://suninjuly.github.io/get_attribute.html

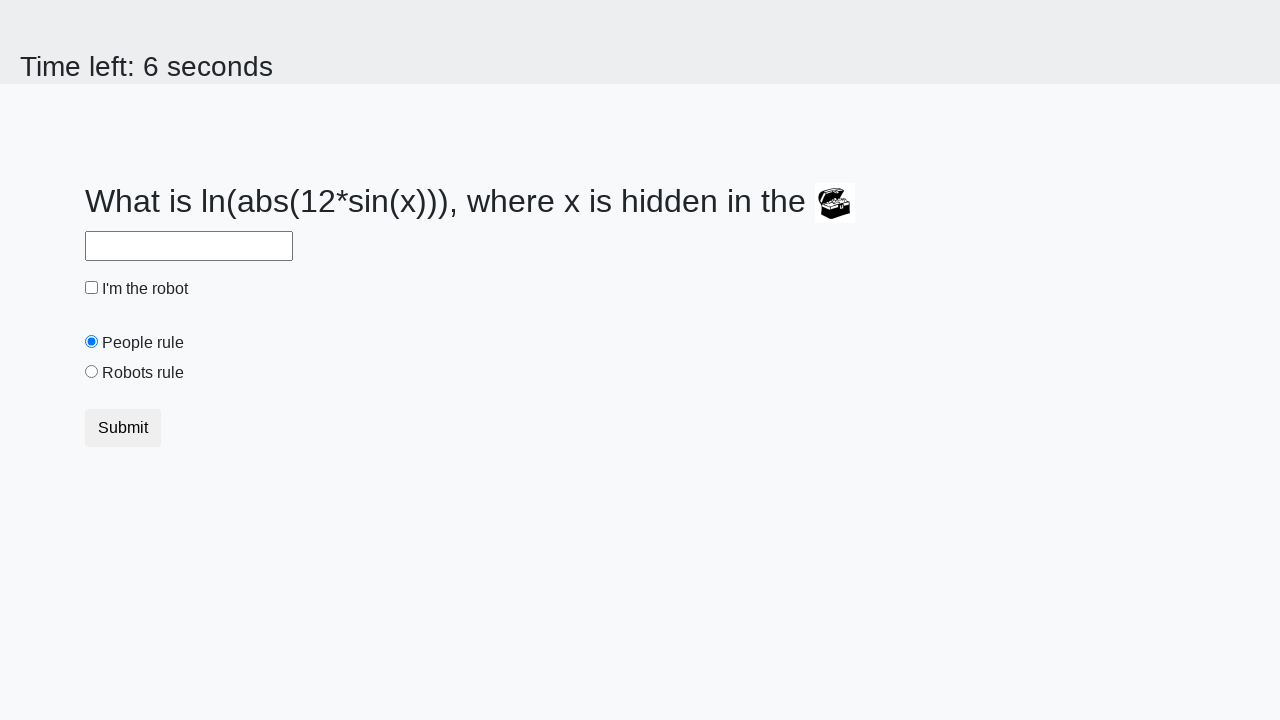

Located treasure image element
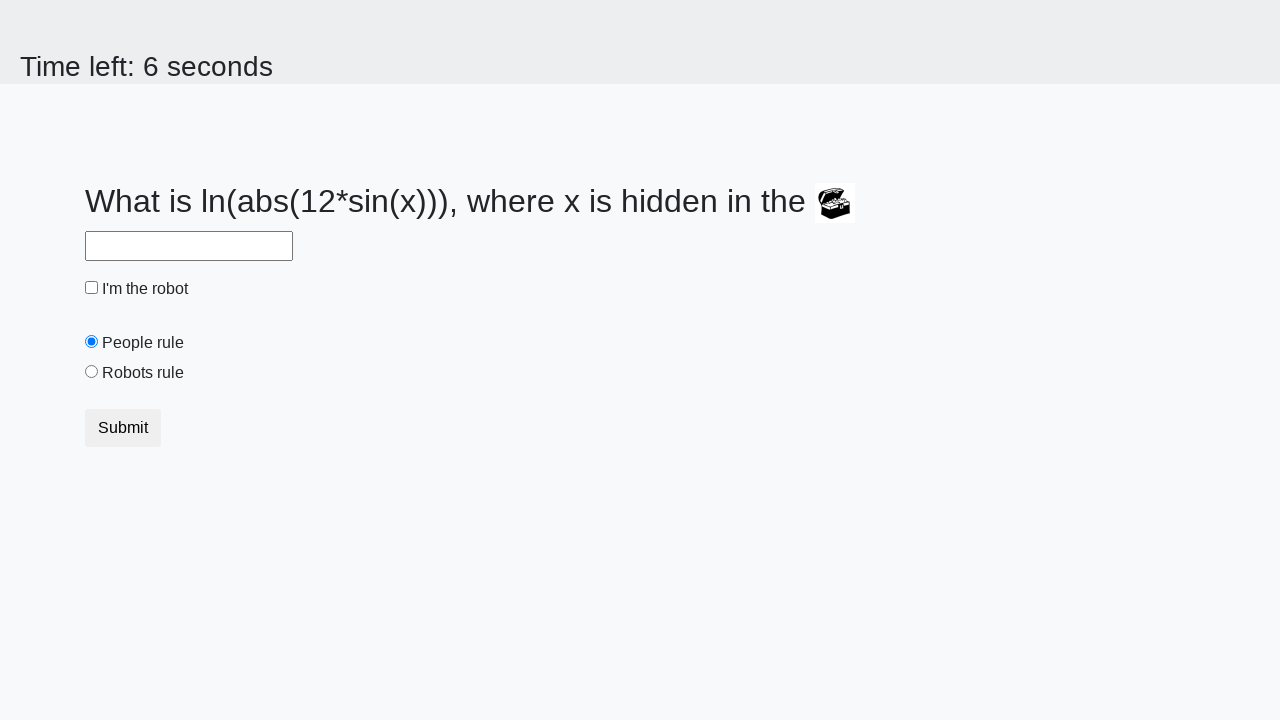

Extracted valuex attribute from treasure image: 532
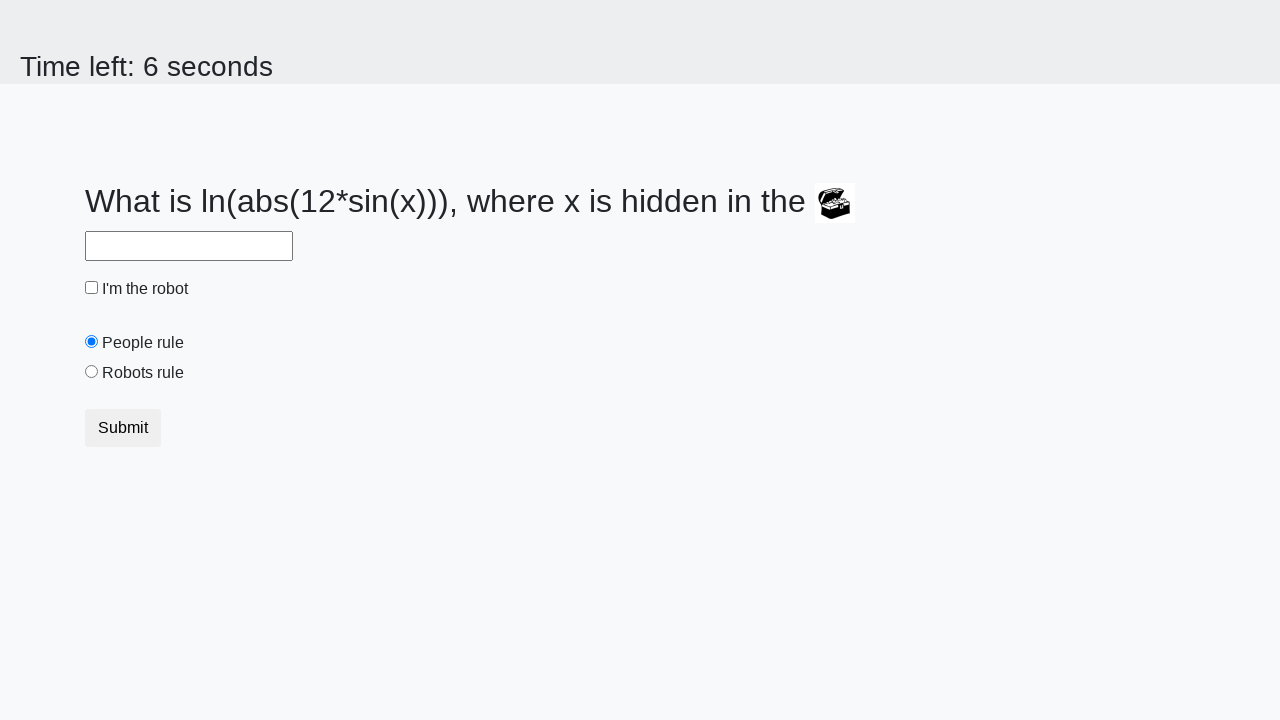

Calculated answer using logarithmic formula: 2.3543471099198863
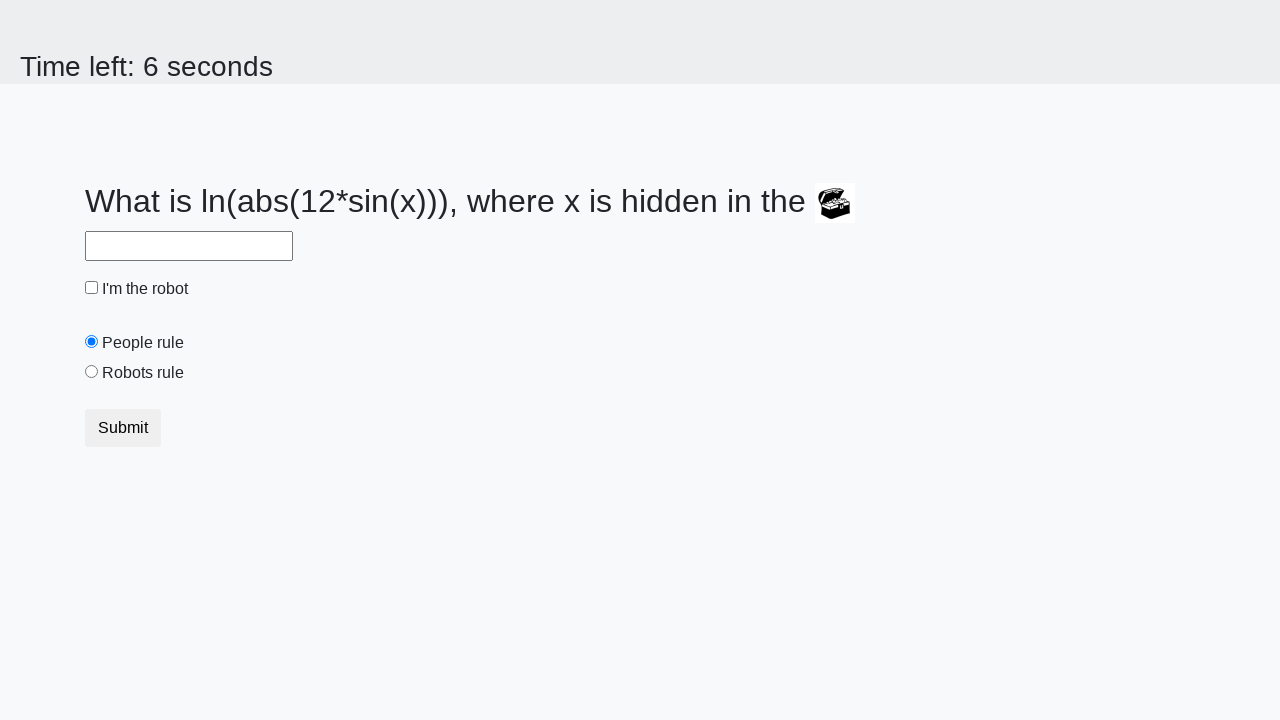

Filled answer field with calculated value: 2.3543471099198863 on #answer
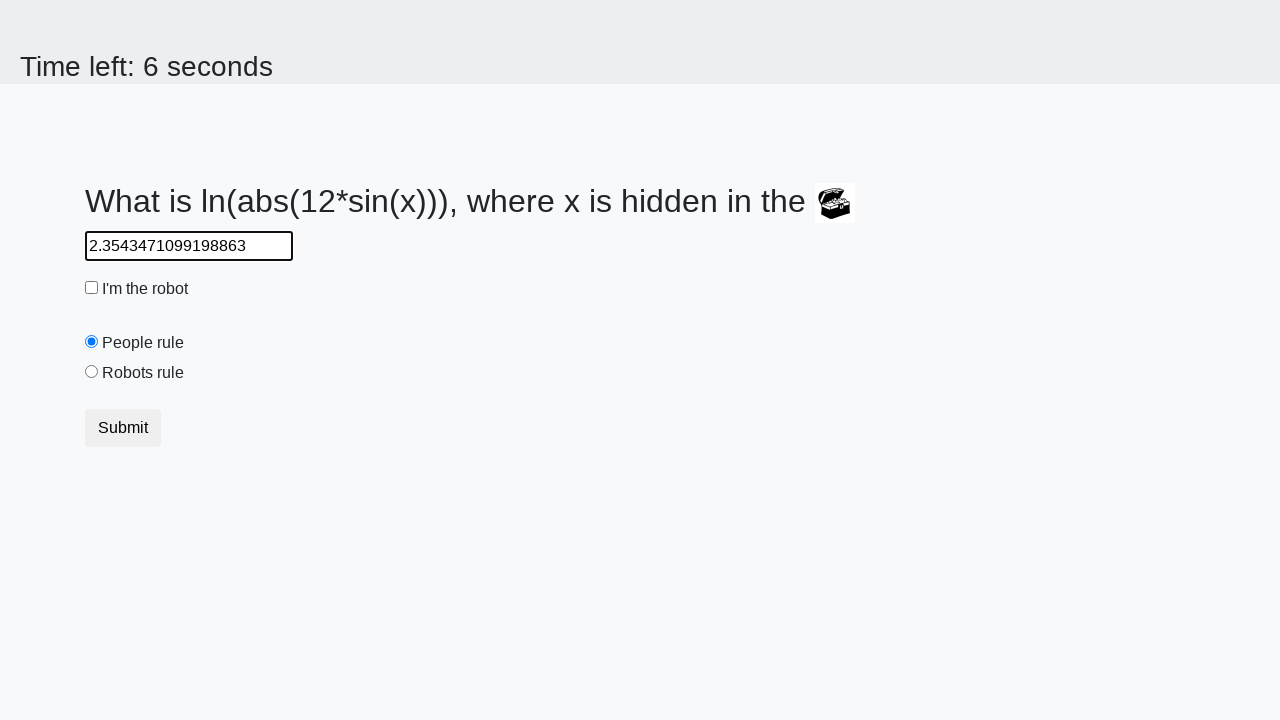

Clicked robot checkbox at (92, 288) on #robotCheckbox
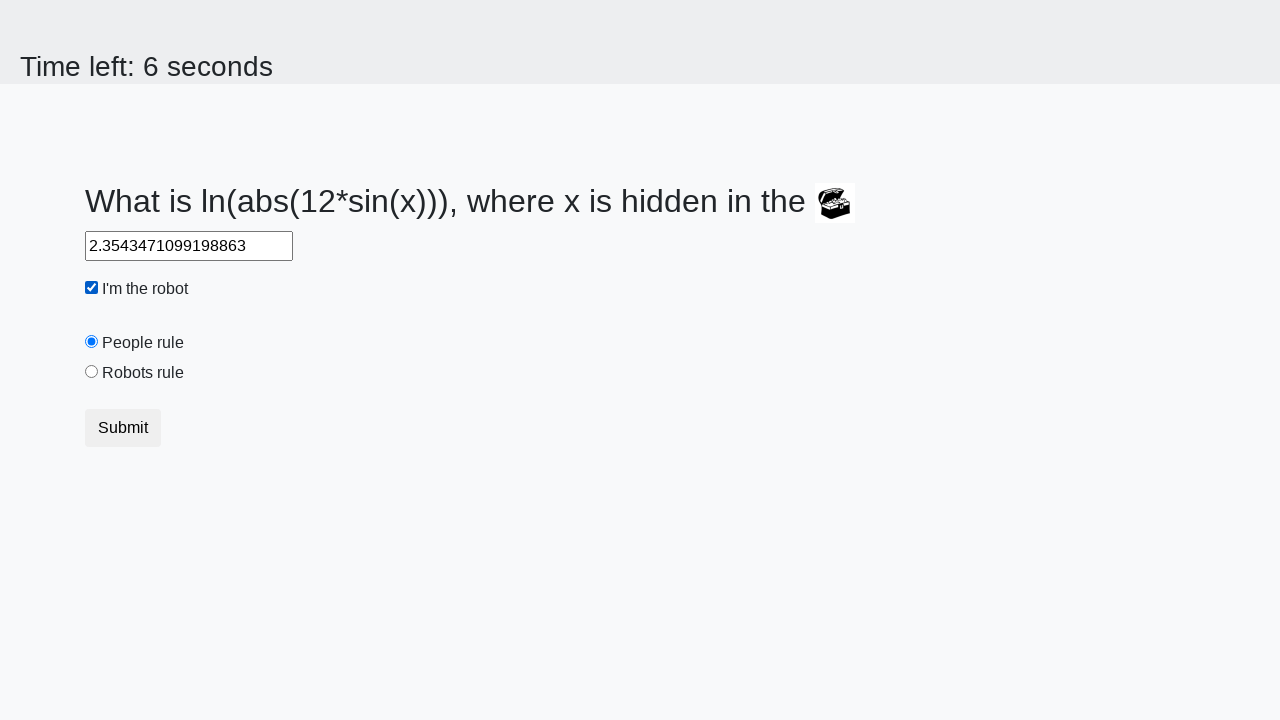

Clicked robots rule checkbox at (92, 372) on #robotsRule
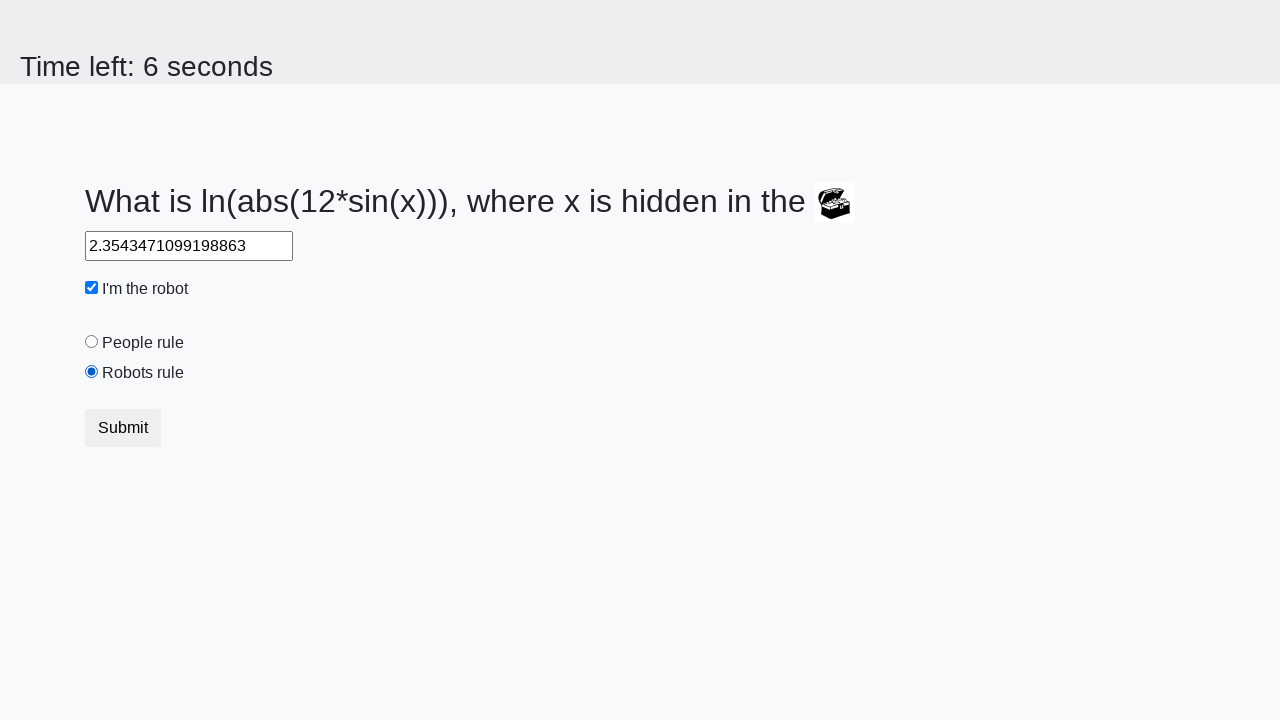

Clicked submit button to complete form at (123, 428) on button.btn
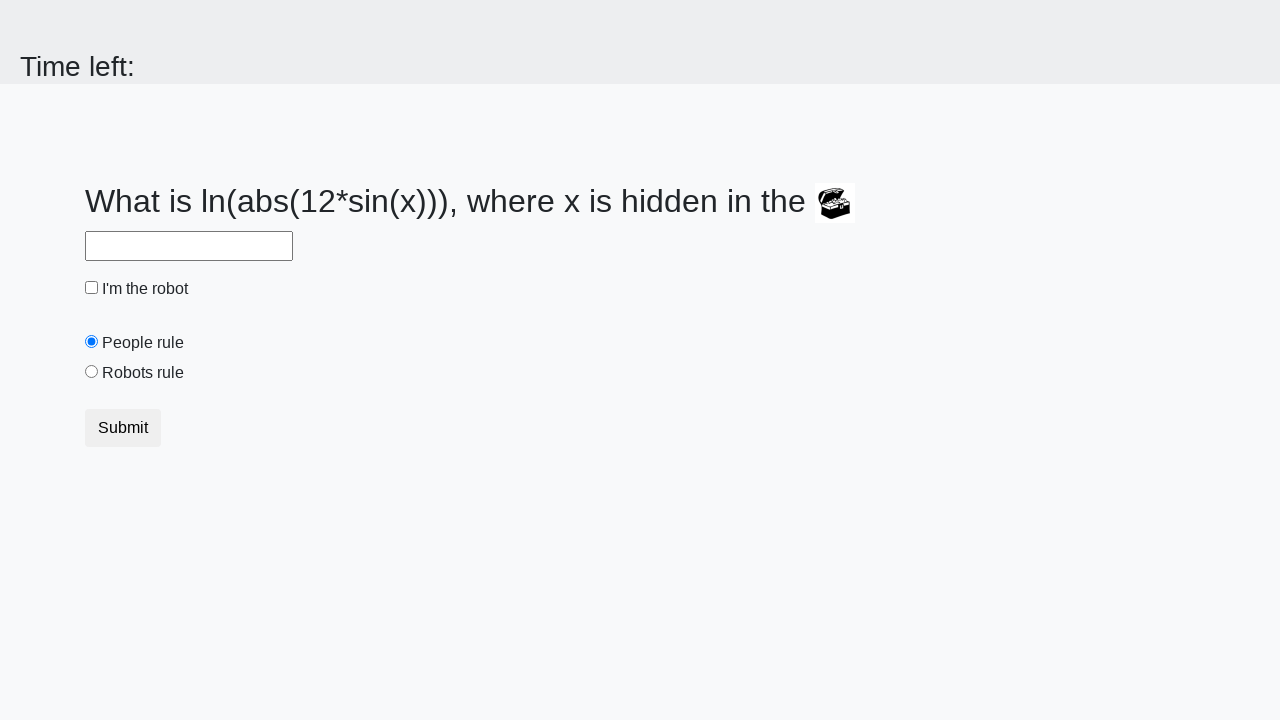

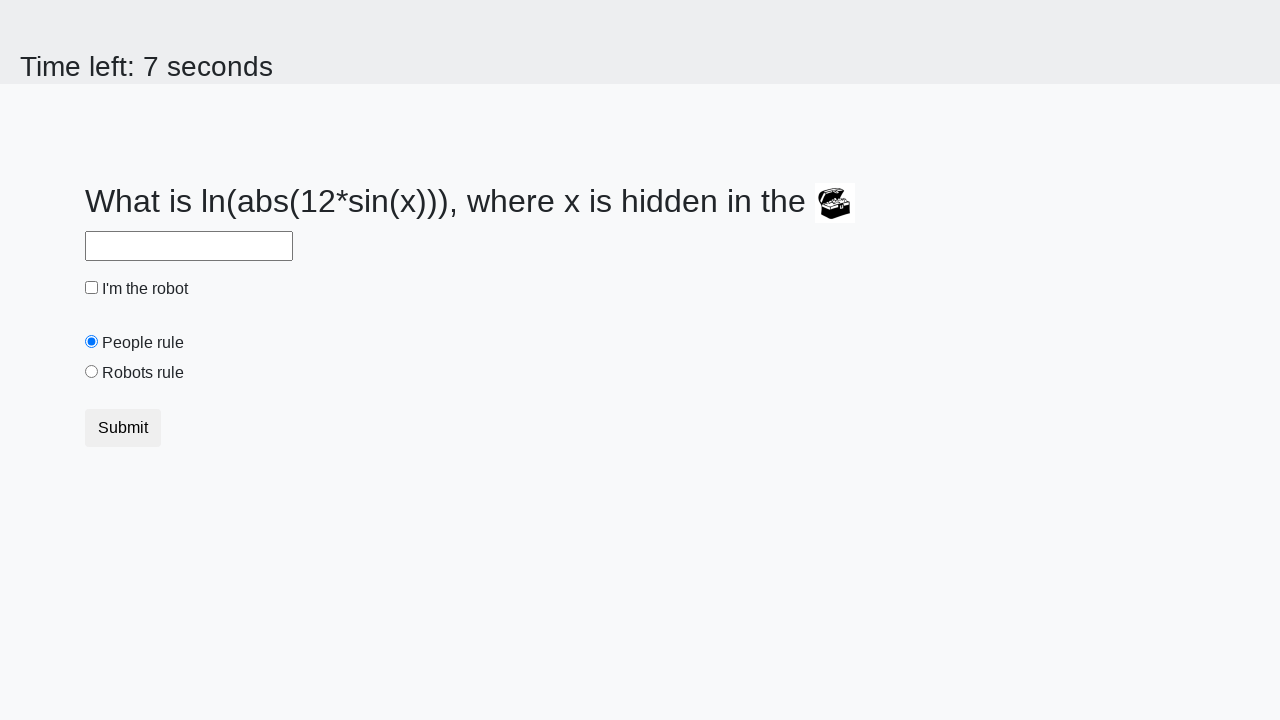